Tests registration form with a weak password (less than 8 characters) and verifies failure alert message

Starting URL: http://automationbykrishna.com/

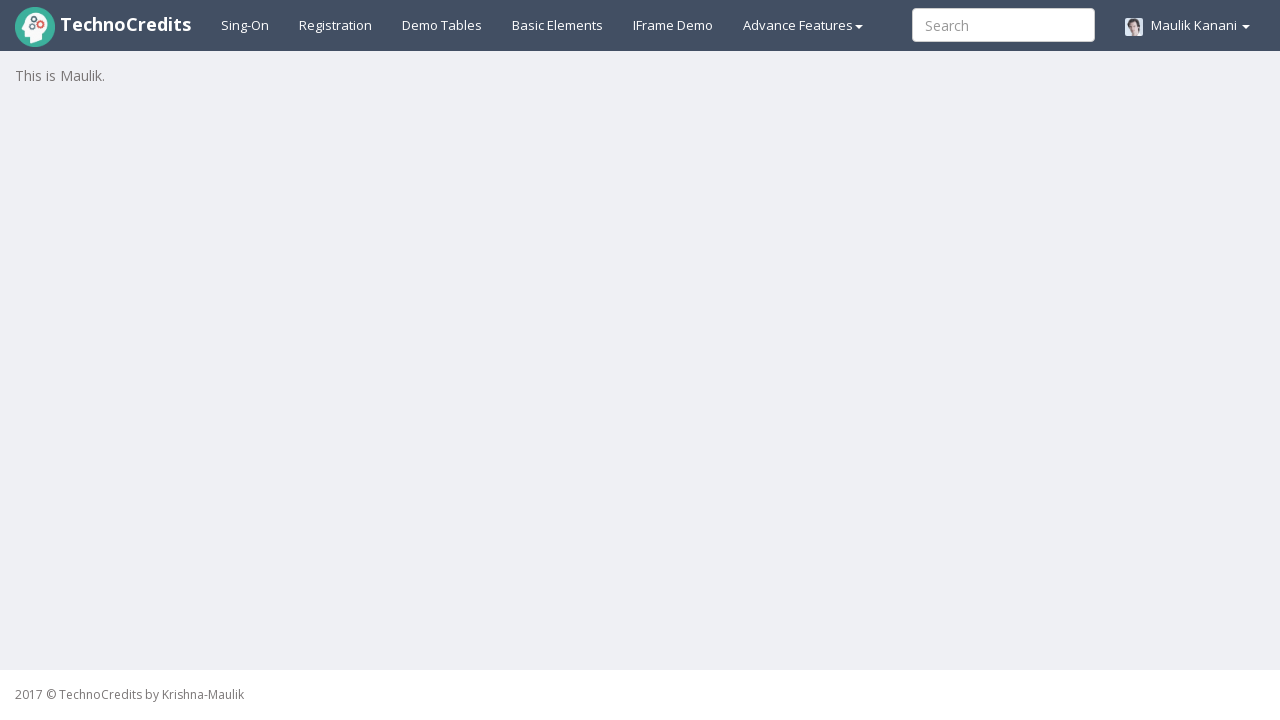

Clicked on registration tab at (336, 25) on a#registration2
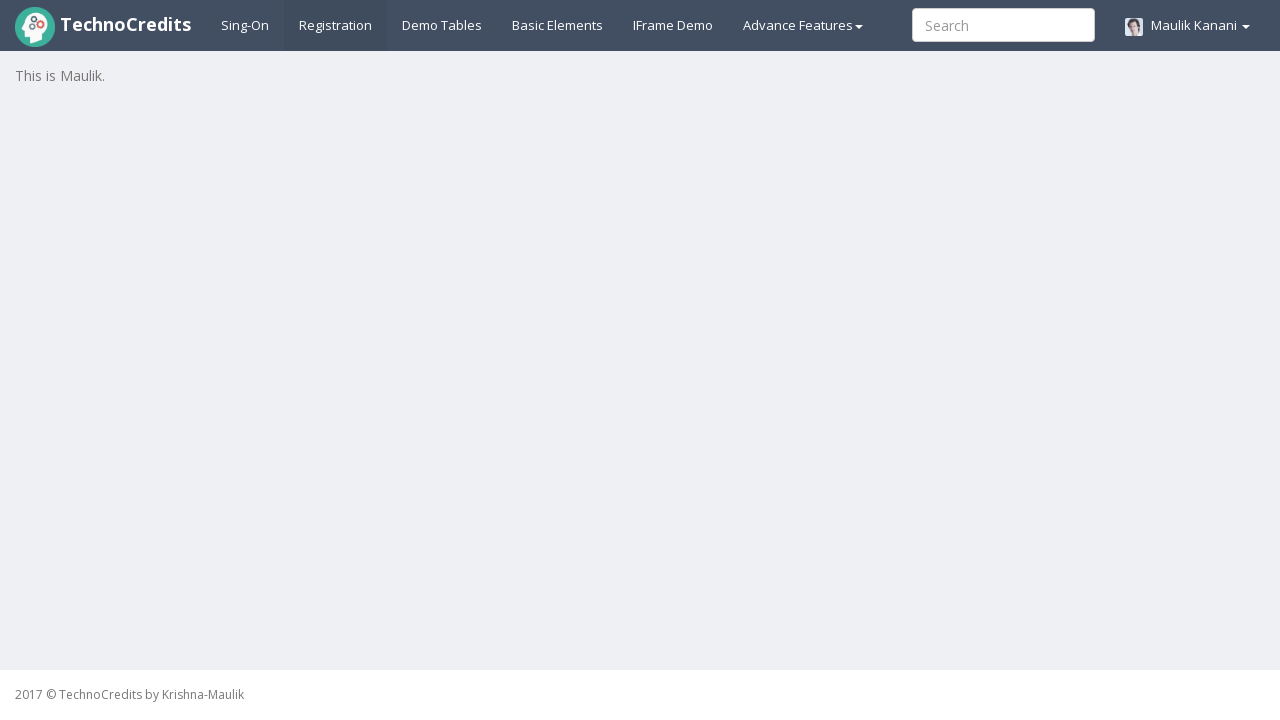

Registration form loaded successfully
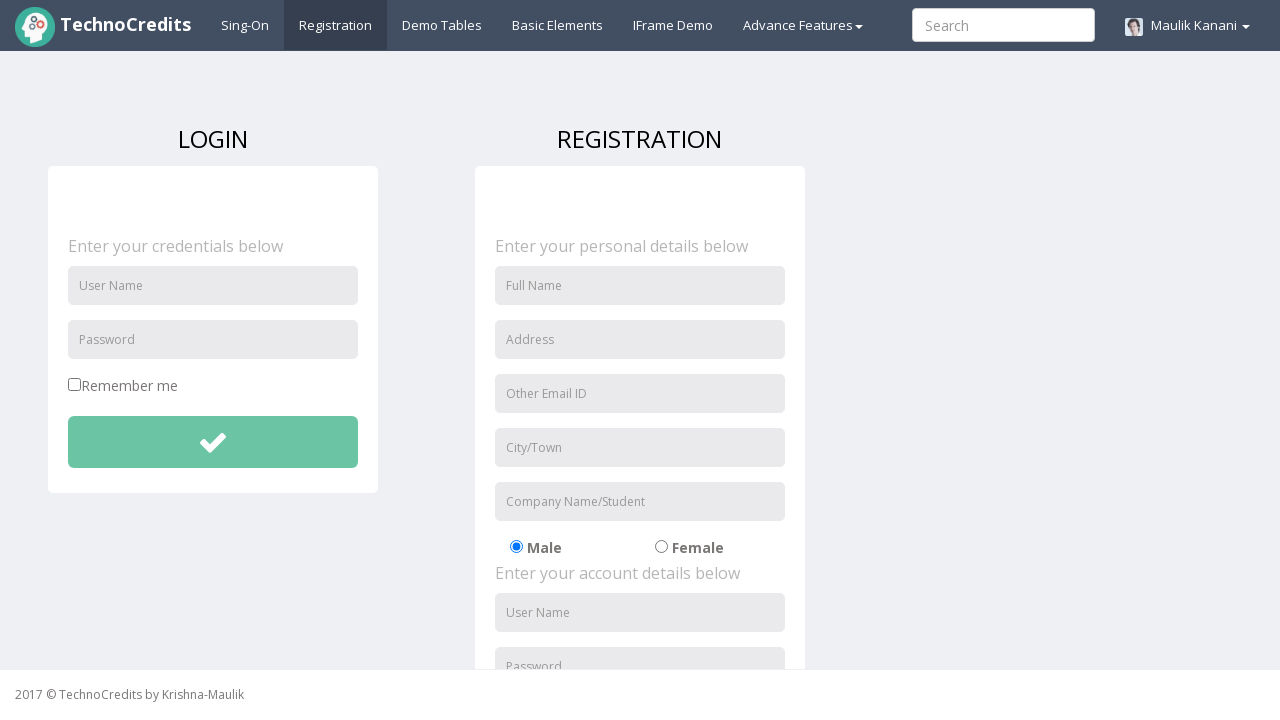

Entered username 'JohnDoe' in registration form on input#unameSignin
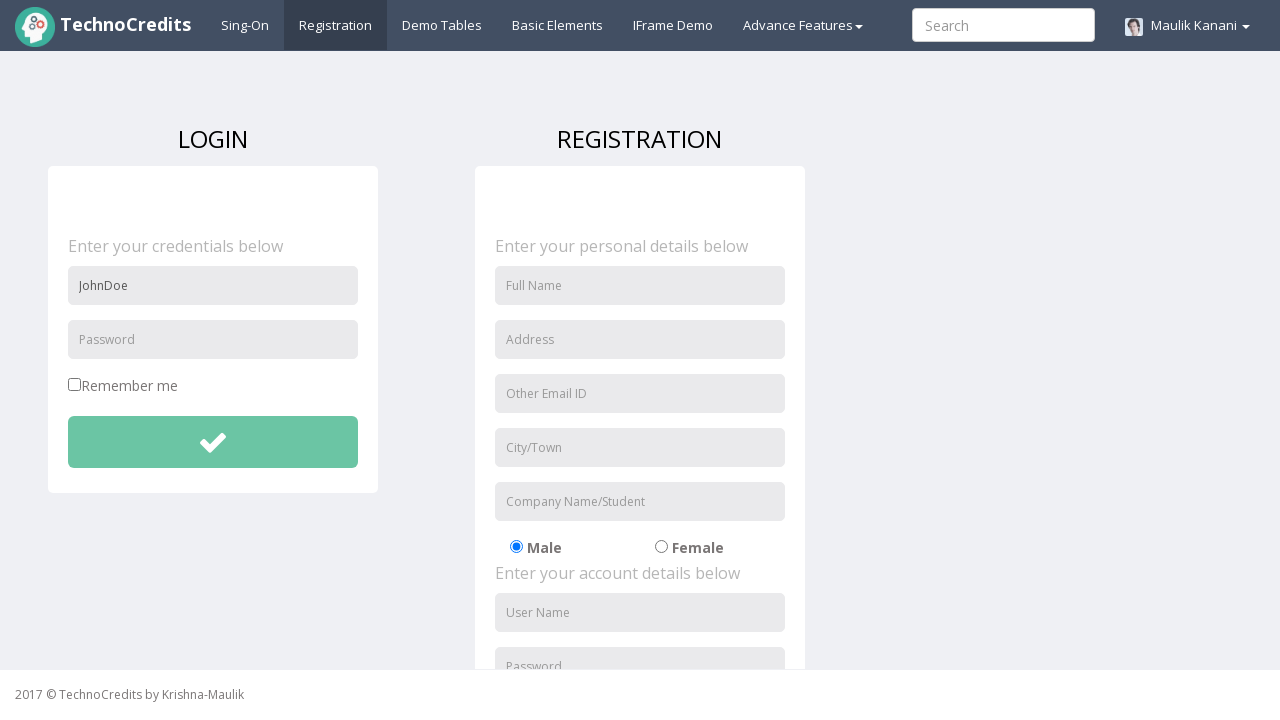

Entered weak password 'abc' (less than 8 characters) on input#pwdSignin
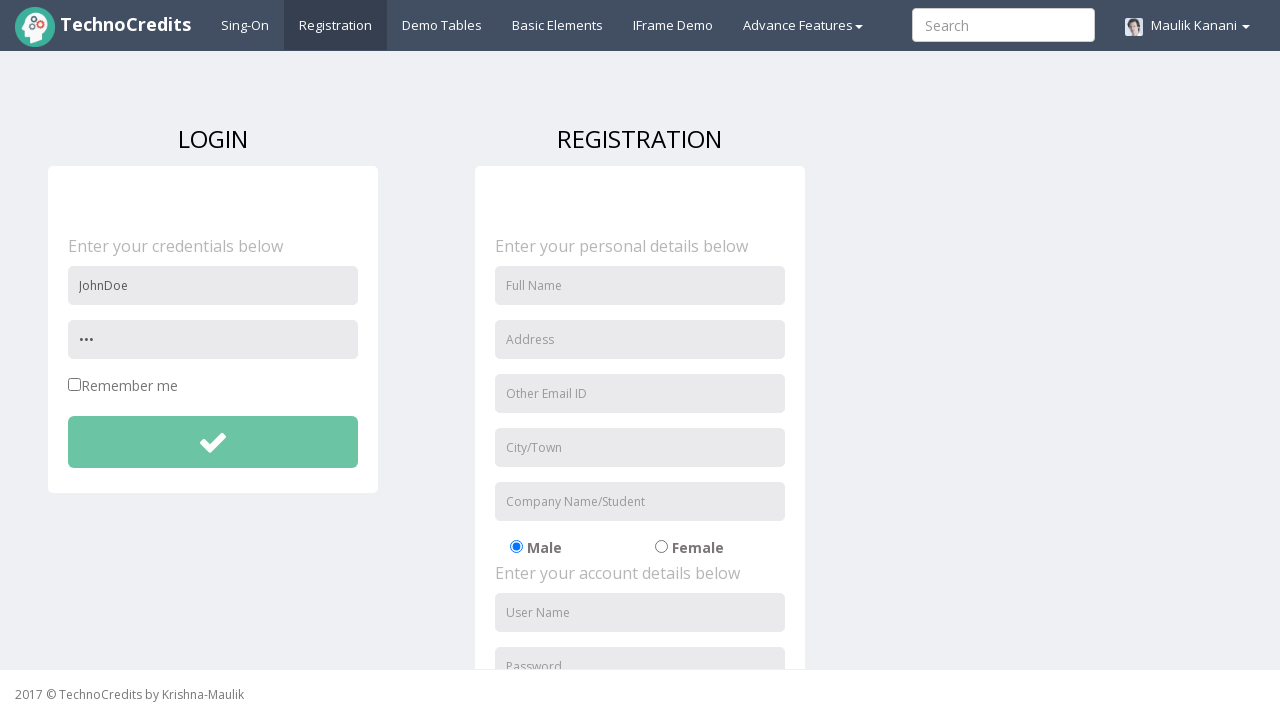

Clicked submit button to register with weak password at (213, 442) on button#btnsubmitdetails
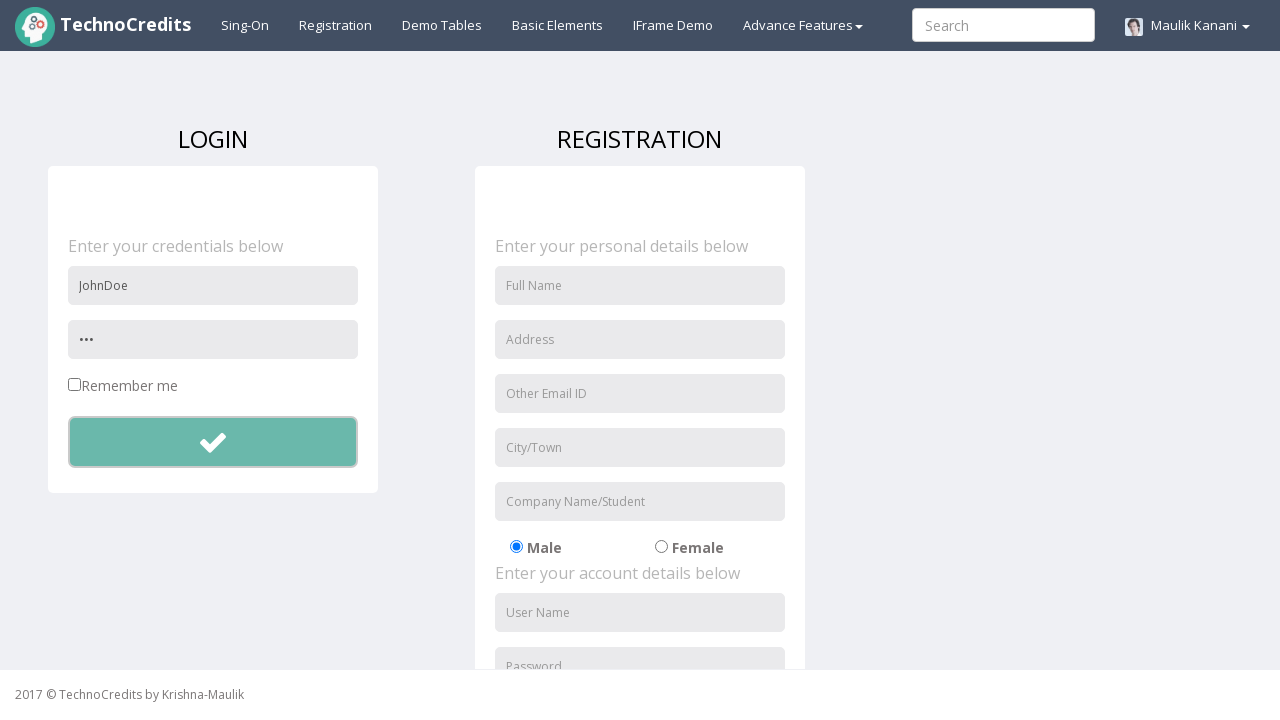

Alert dialog accepted - weak password validation failure message displayed
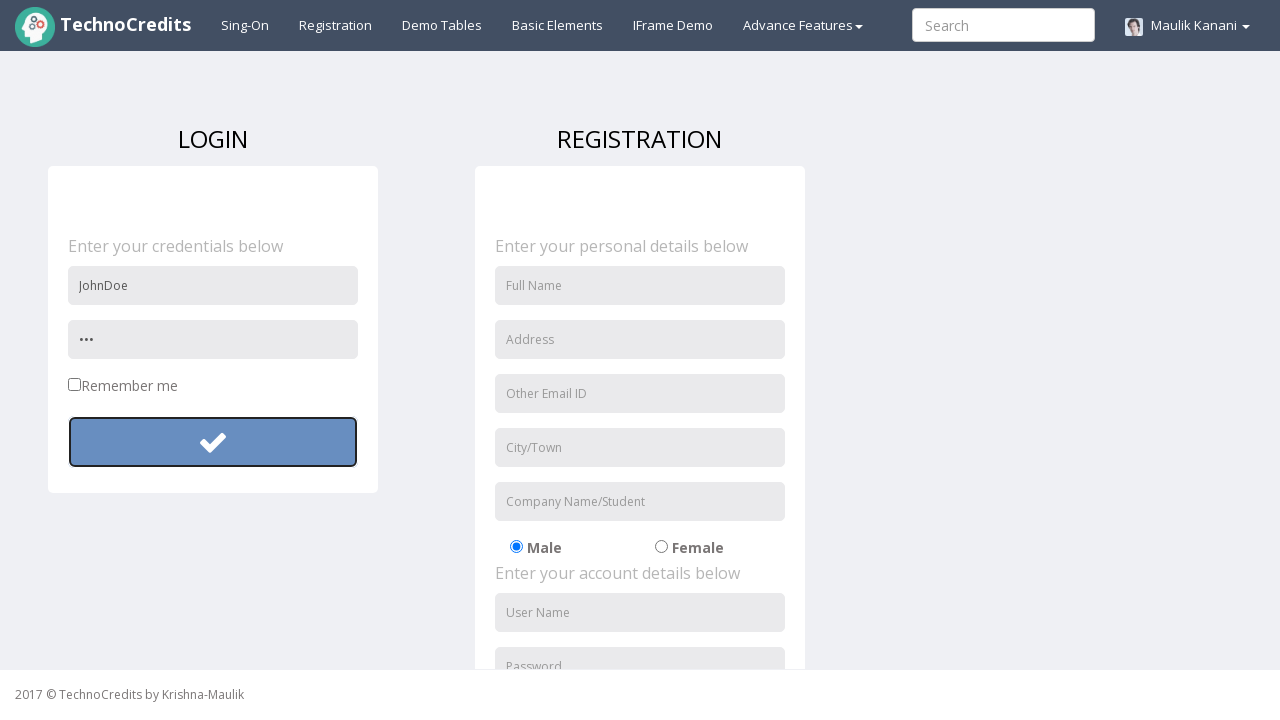

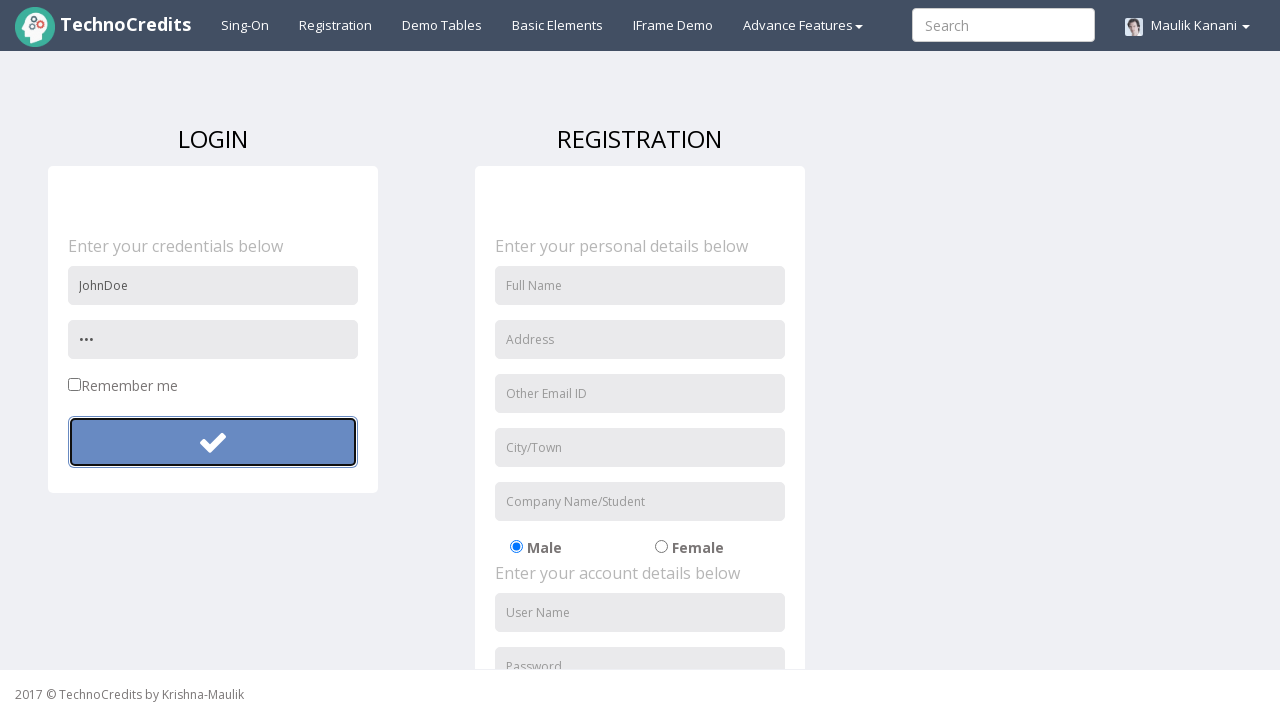